Tests nested iframe interaction by navigating through multiple levels of iframes and filling an input field

Starting URL: http://demo.automationtesting.in/Frames.html

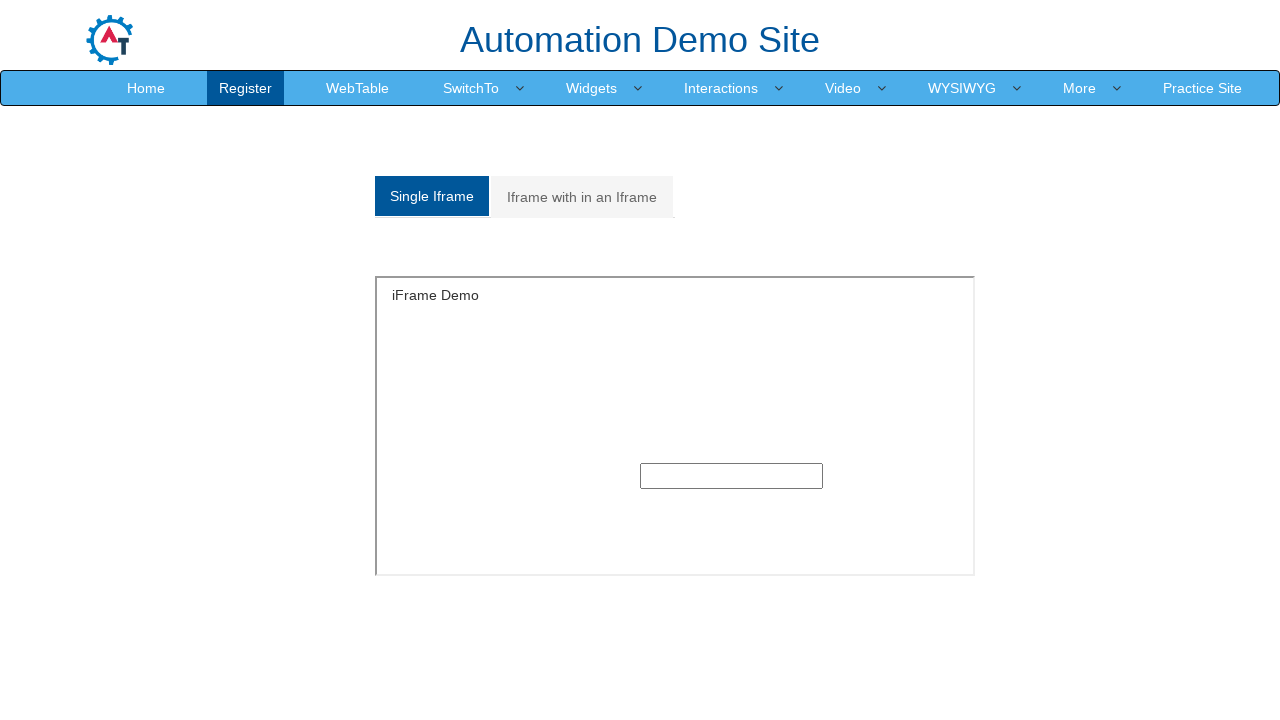

Clicked on 'Iframe with in an Iframe' tab at (582, 197) on //a[normalize-space()="Iframe with in an Iframe"]
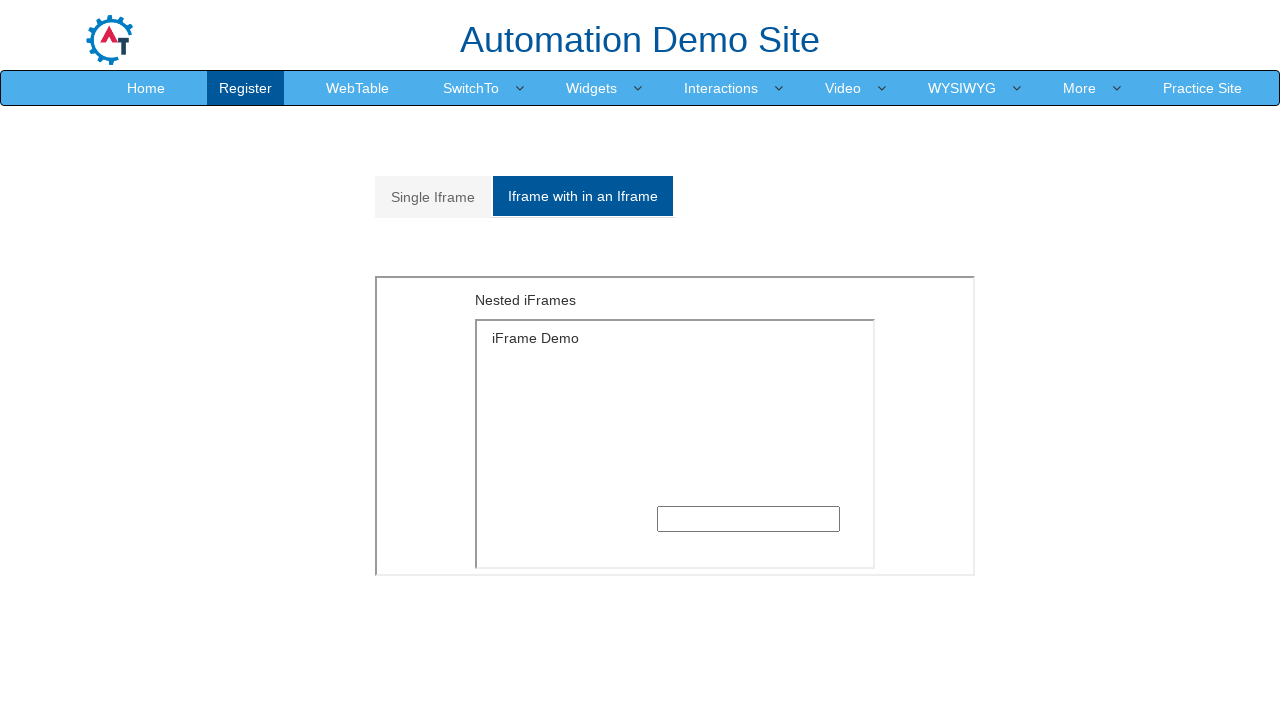

Outer iframe with MultipleFrames.html loaded
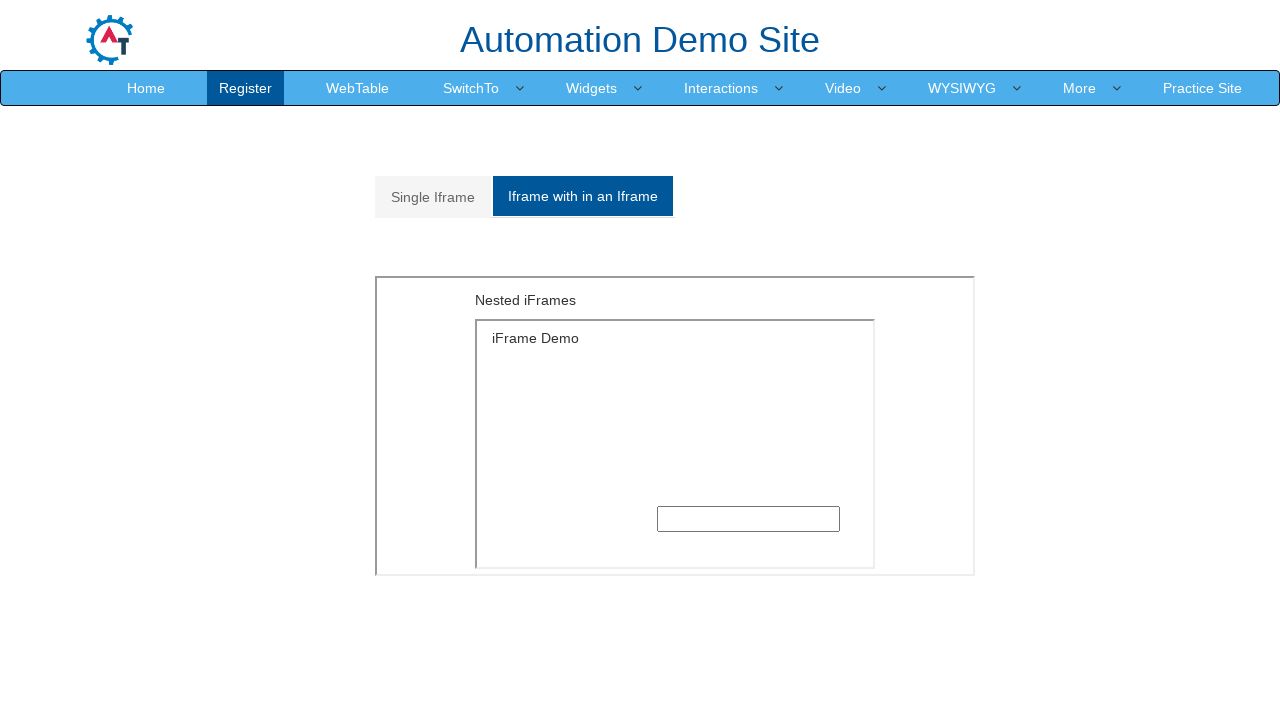

Located outer frame containing MultipleFrames.html
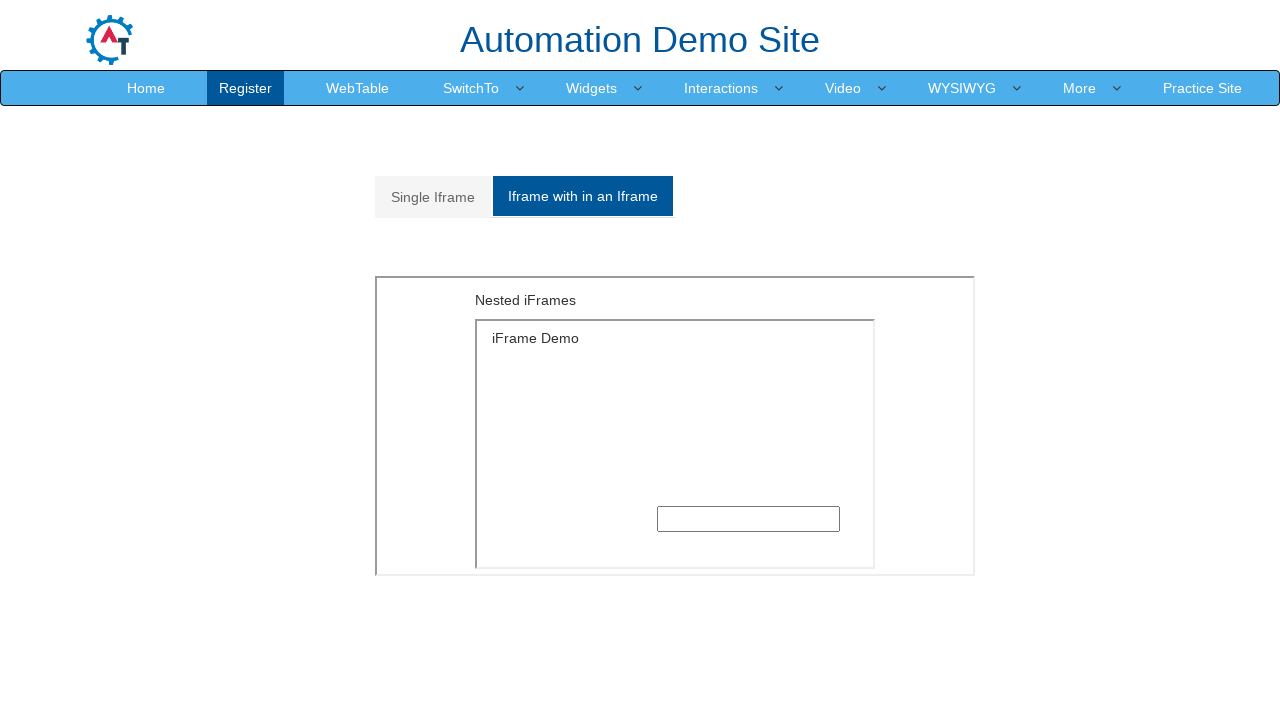

Located inner frame nested within outer frame
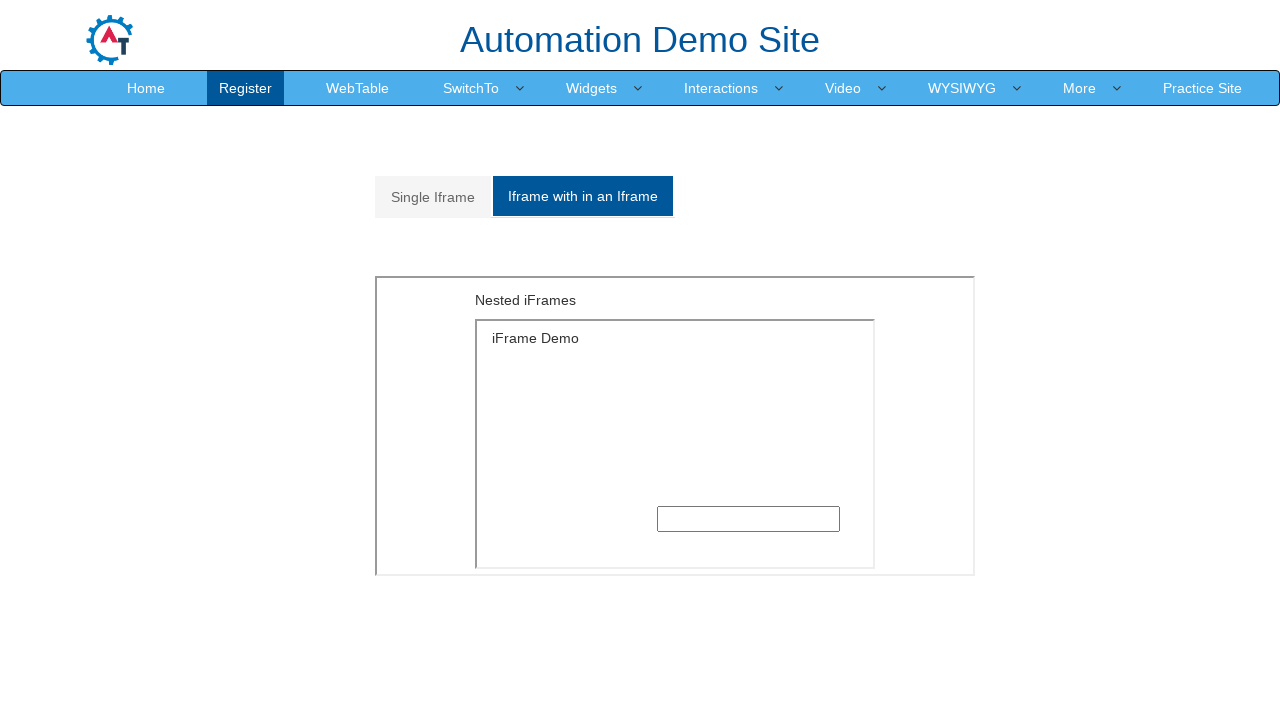

Filled input field in nested iframe with 'Hello' on //iframe[@src="MultipleFrames.html"] >> internal:control=enter-frame >> //iframe
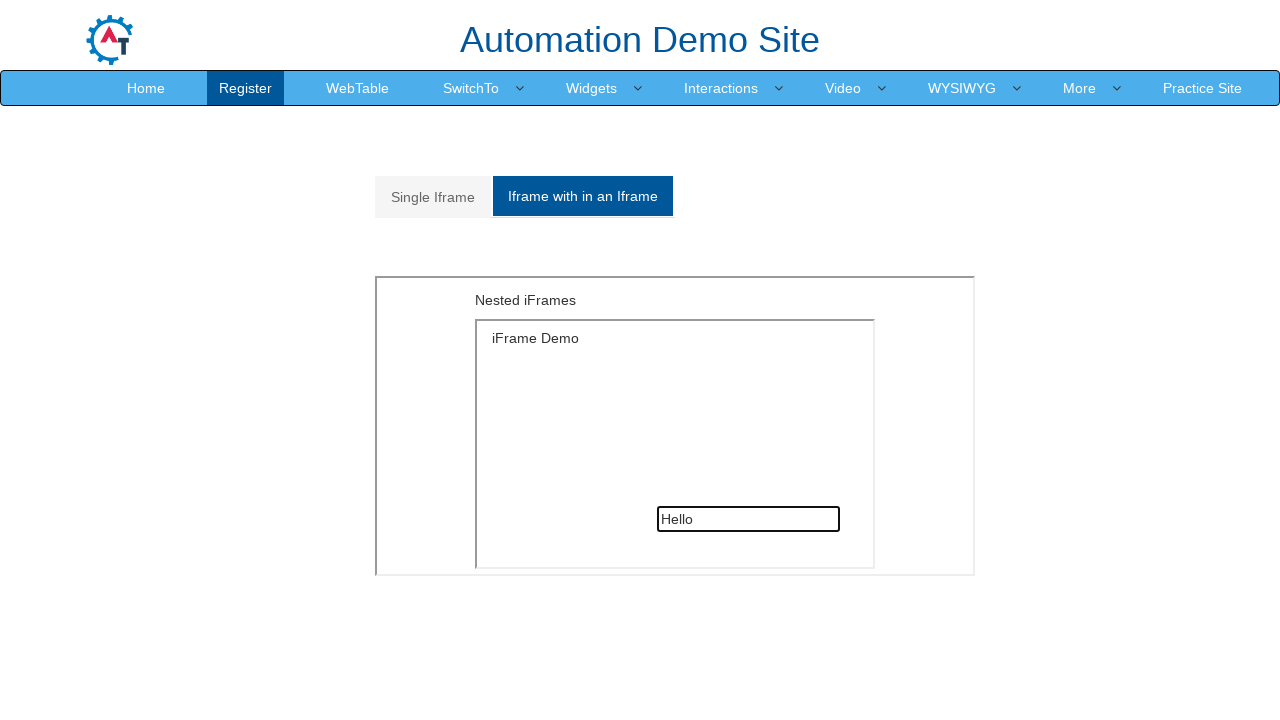

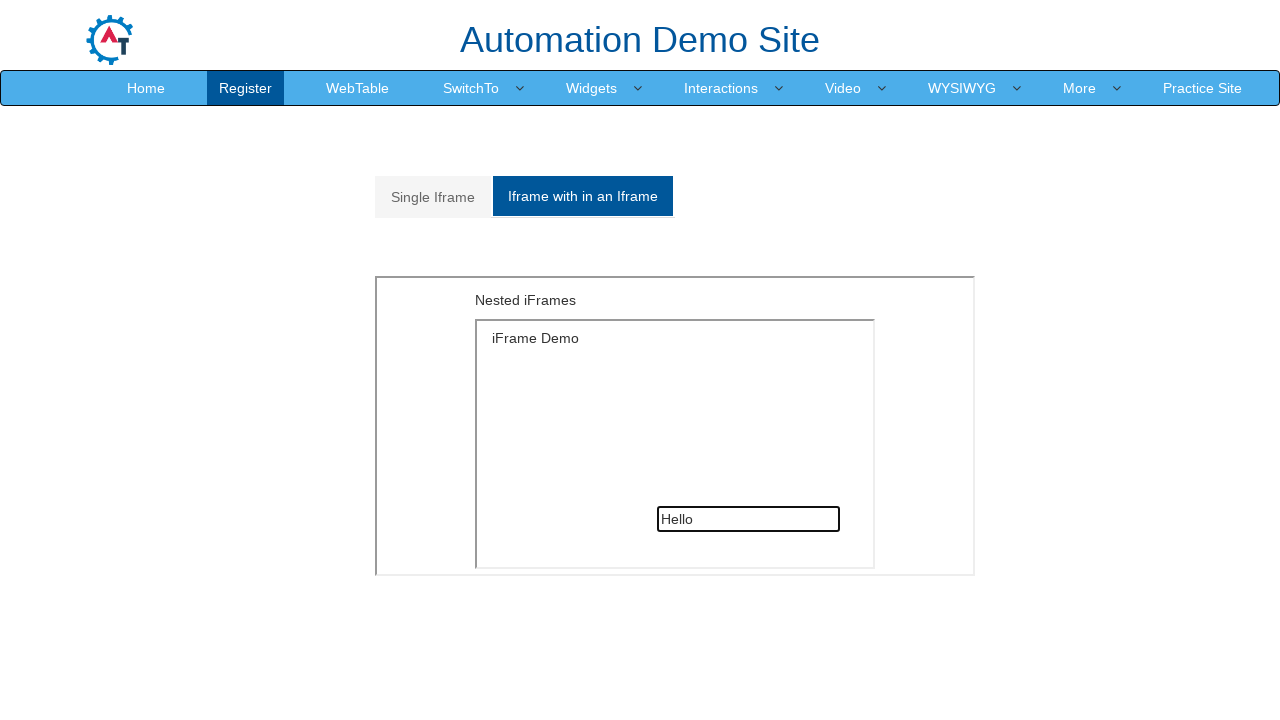